Tests iframe handling by switching to an iframe, clicking a button inside it, and then switching back to the main content to count the total number of iframes on the page.

Starting URL: https://www.leafground.com/frame.xhtml

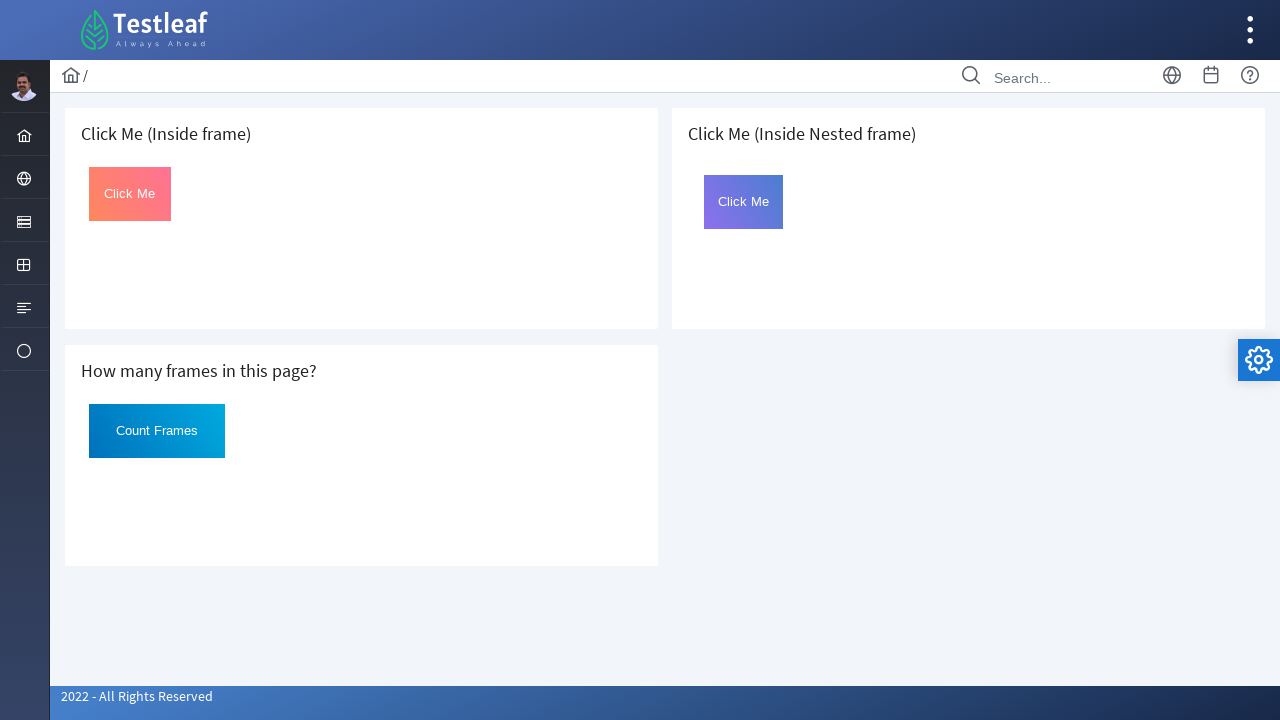

Located and switched to the first iframe
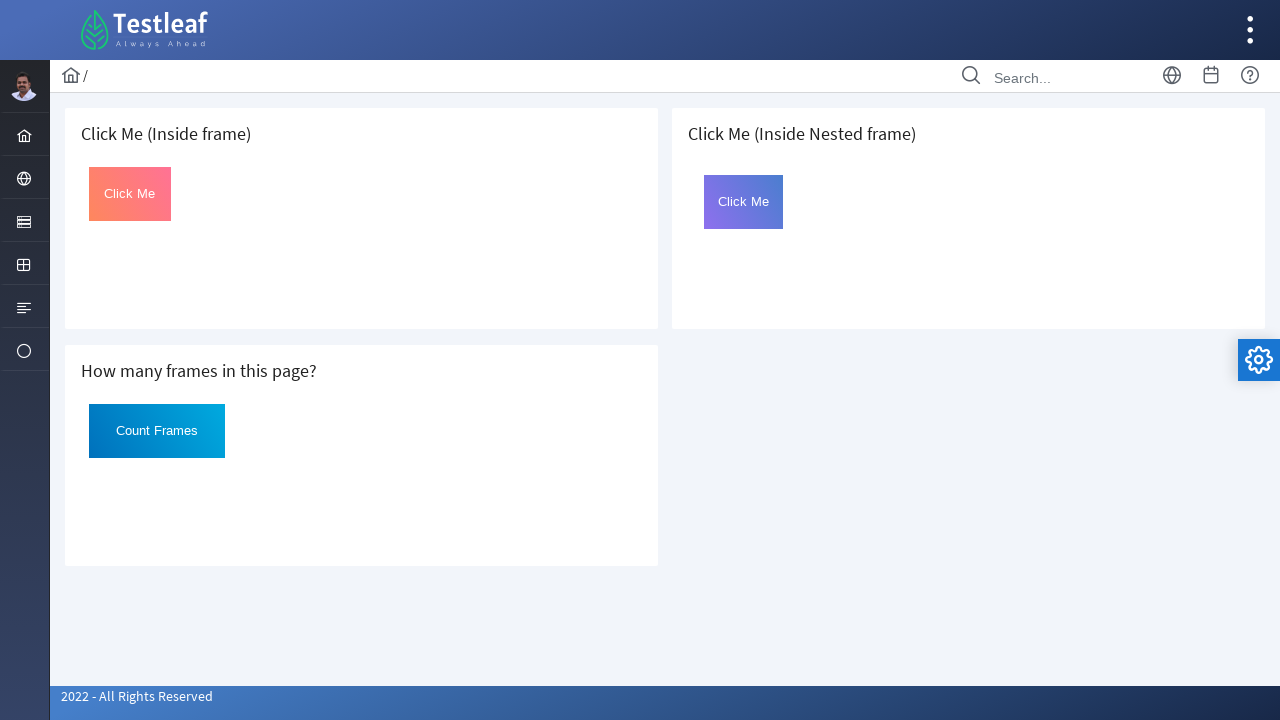

Clicked the button inside the iframe at (130, 194) on iframe >> nth=0 >> internal:control=enter-frame >> #Click
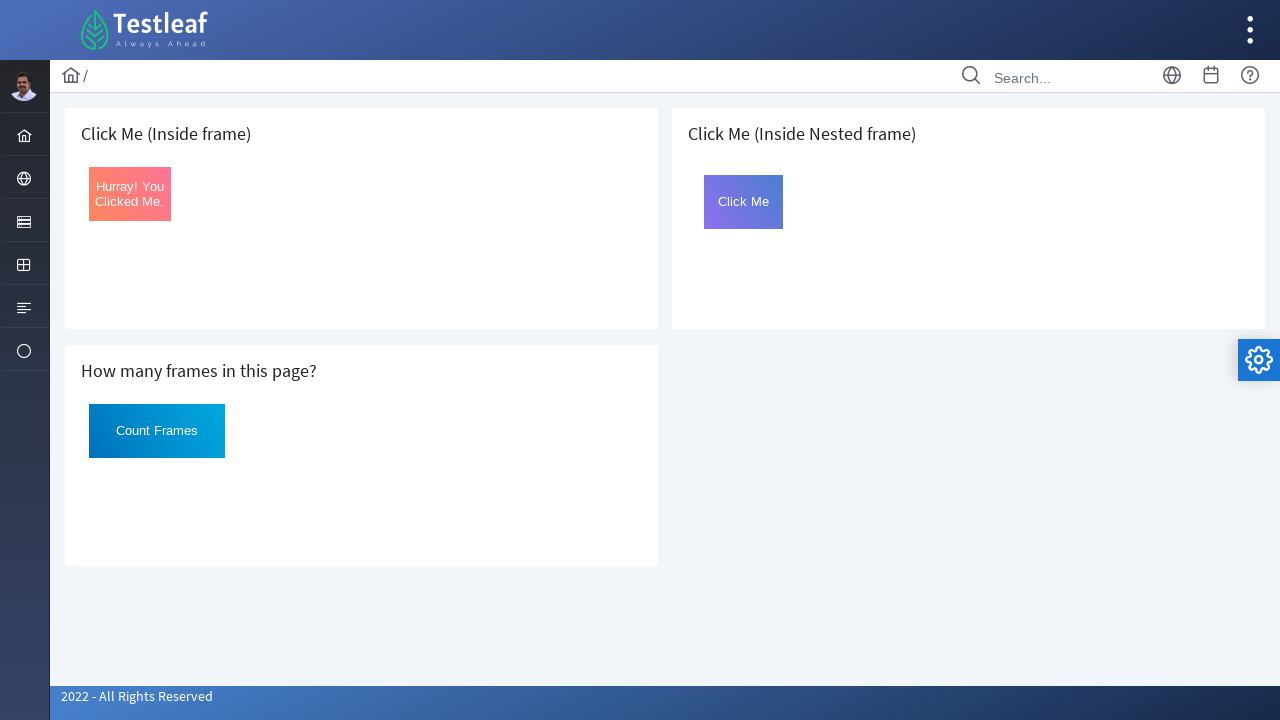

Retrieved button text: Hurray! You Clicked Me.
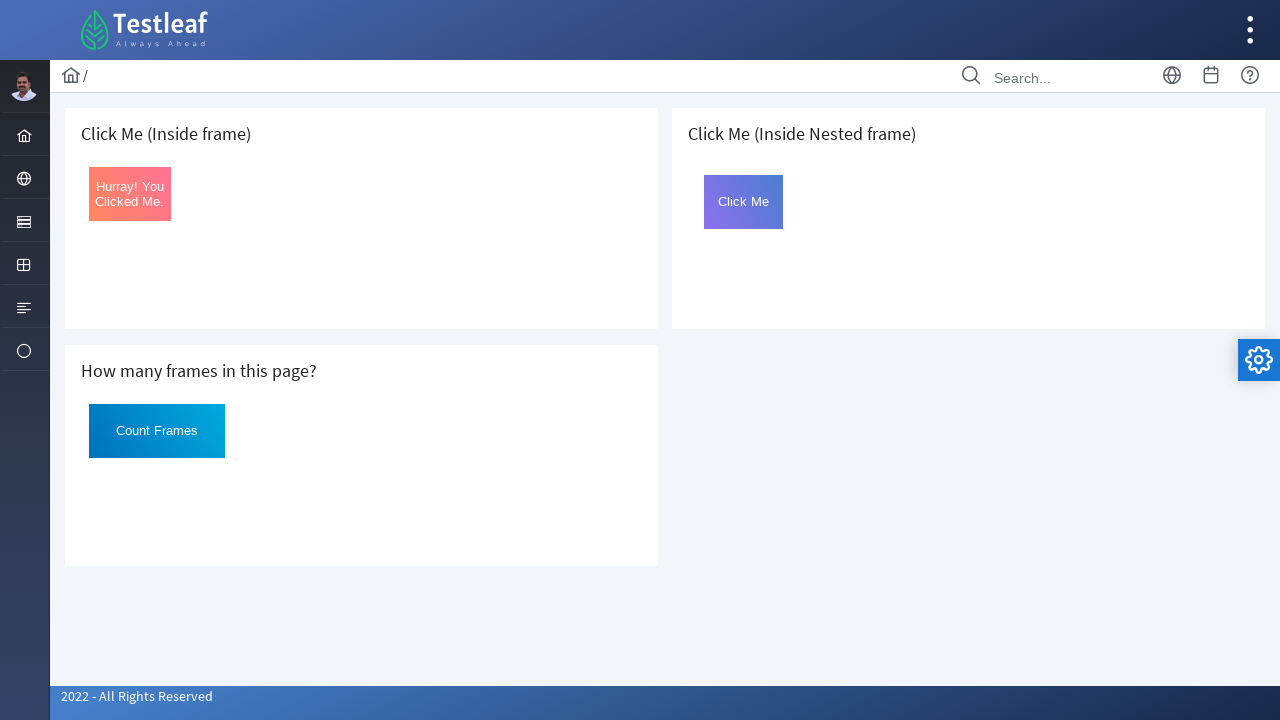

Counted total iframes on page: 3
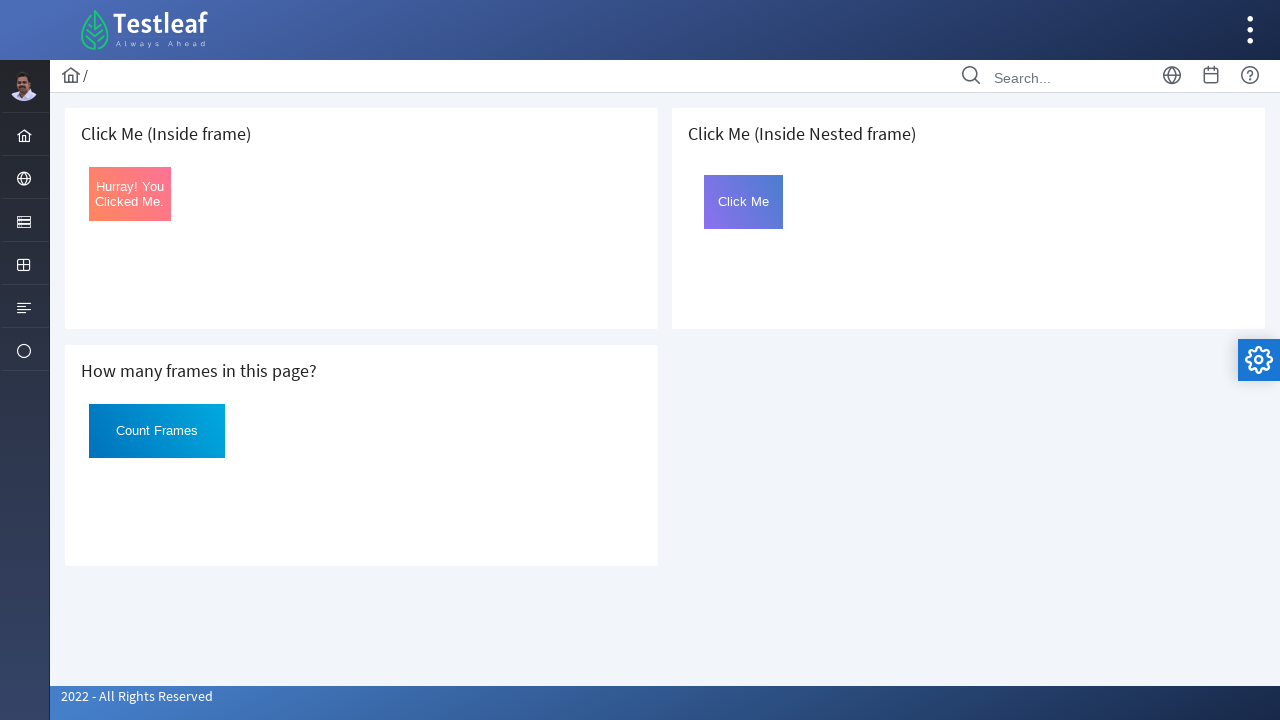

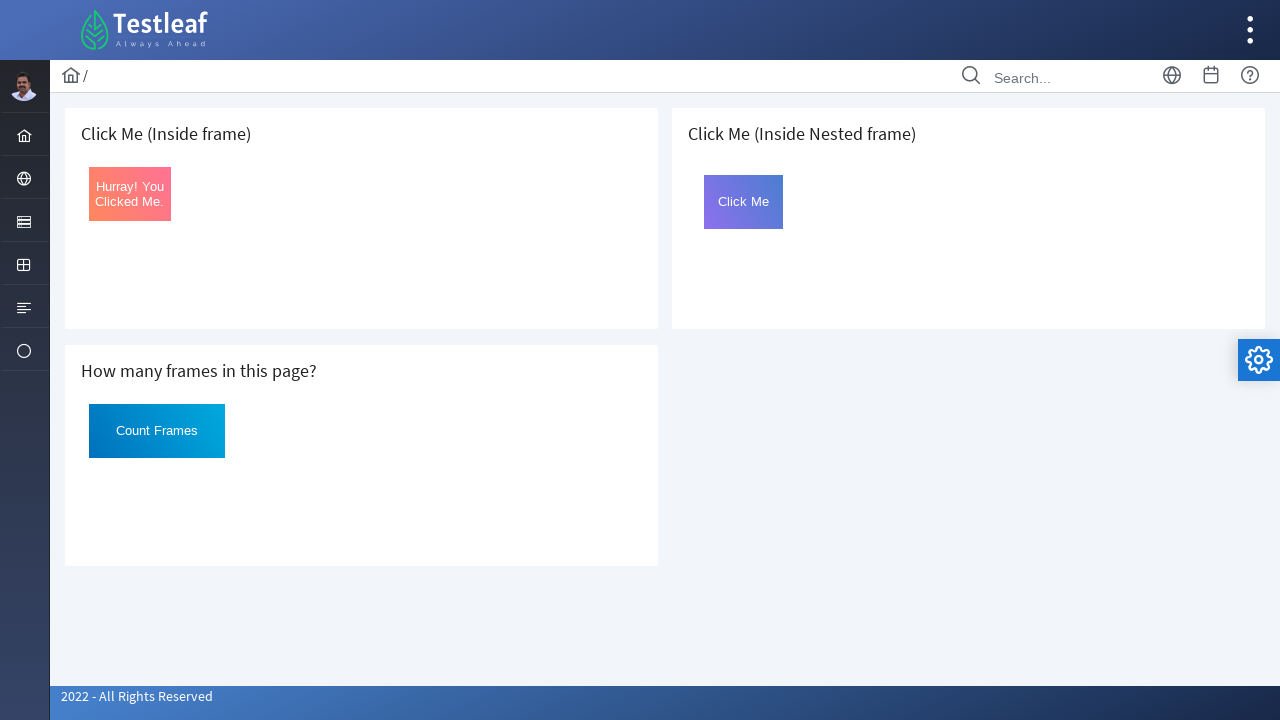